Solves a math problem by reading two numbers from the page, calculating their sum, and selecting the answer from a dropdown menu

Starting URL: http://suninjuly.github.io/selects2.html

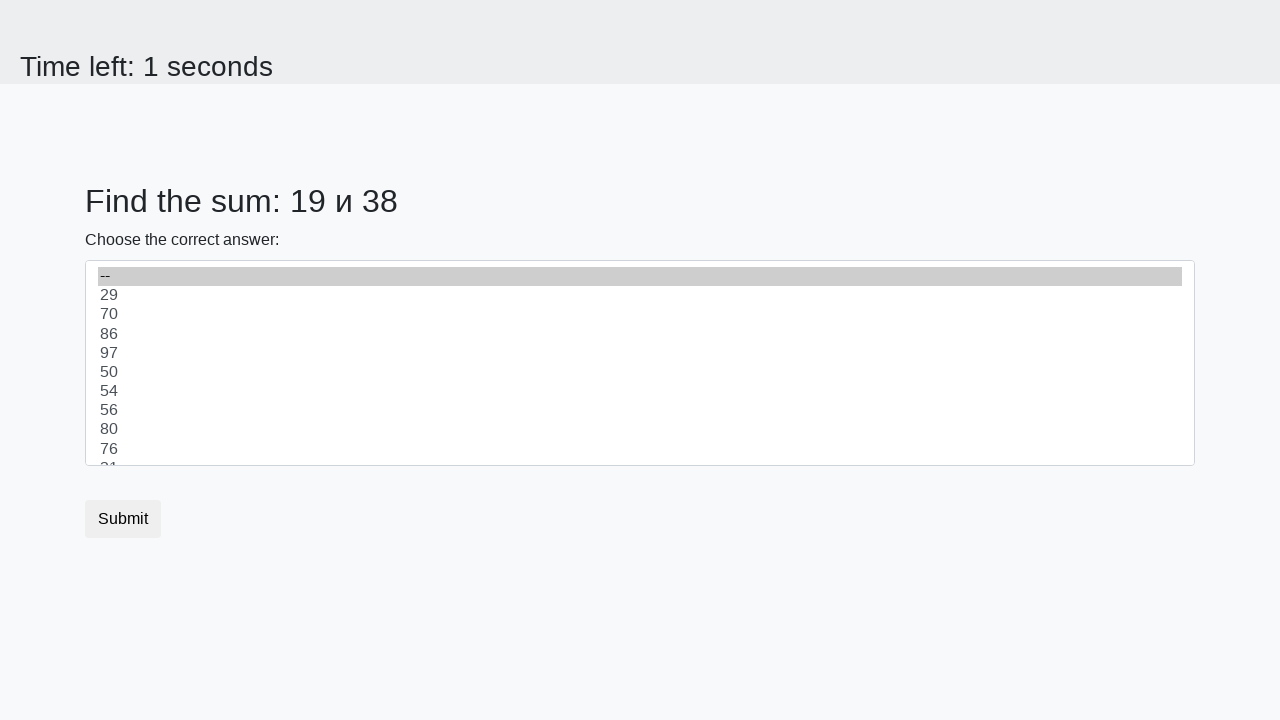

Read first number from #num1 element
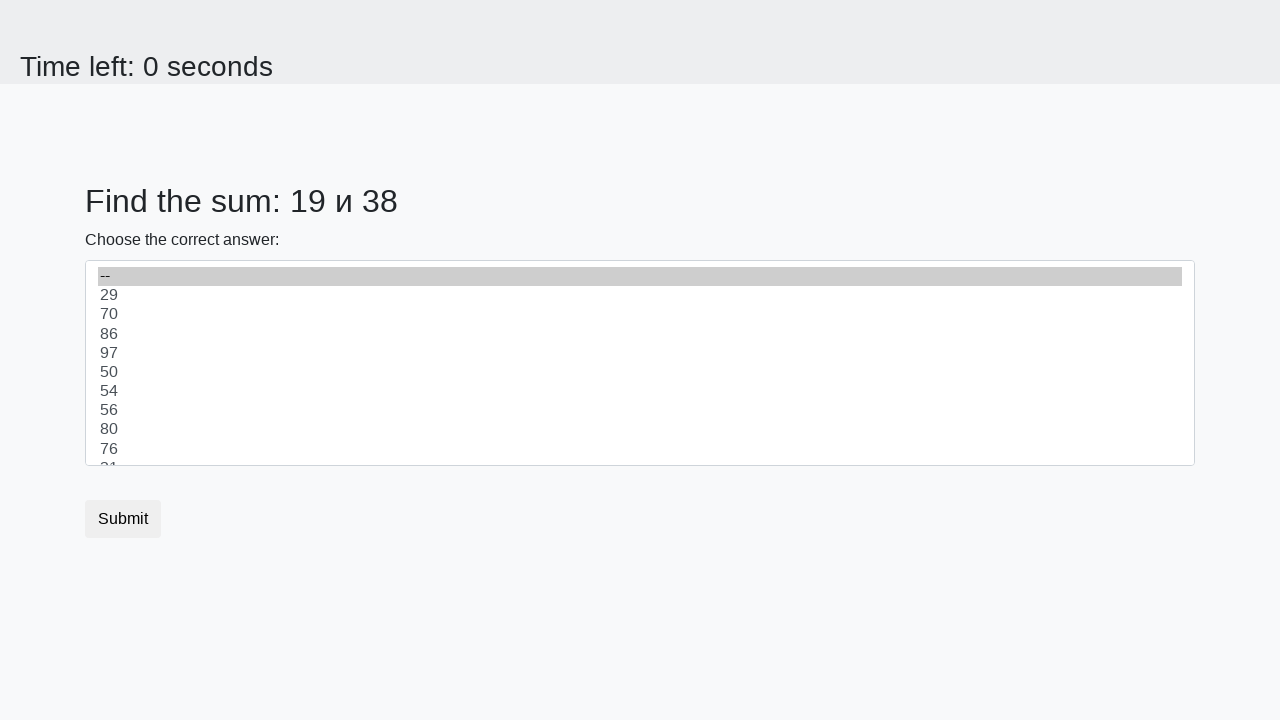

Read second number from #num2 element
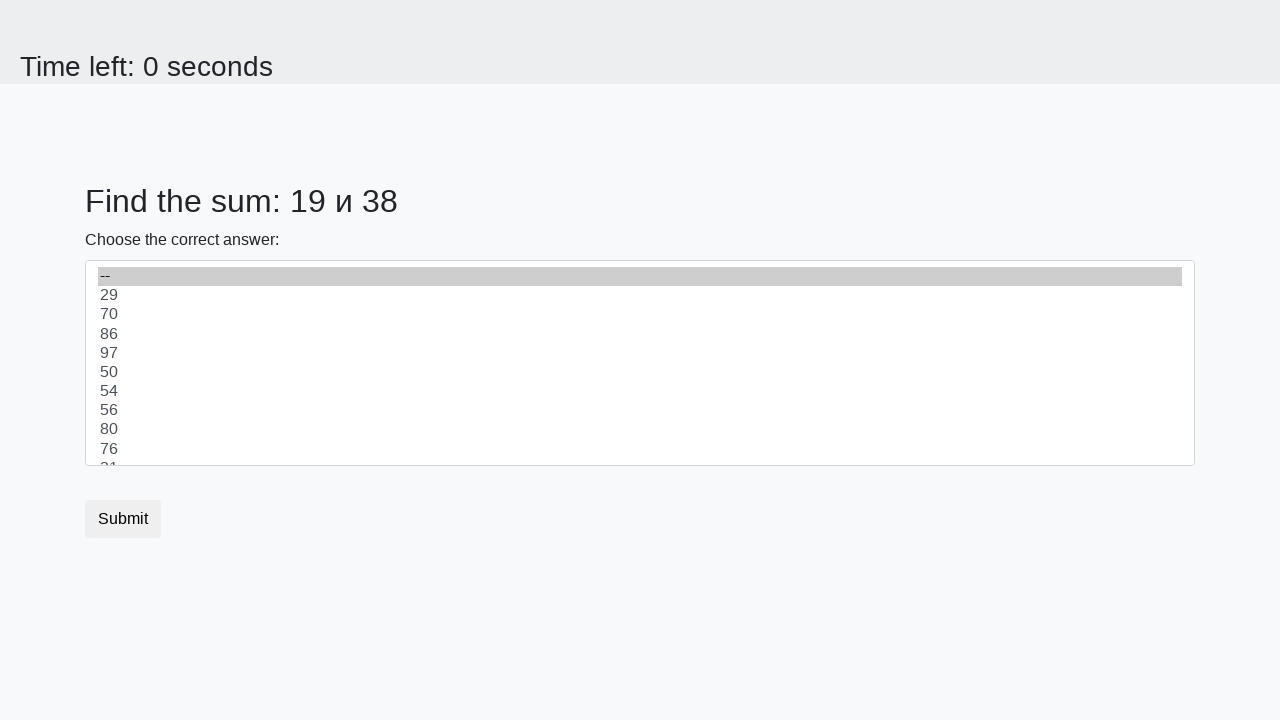

Calculated sum: 19 + 38 = 57
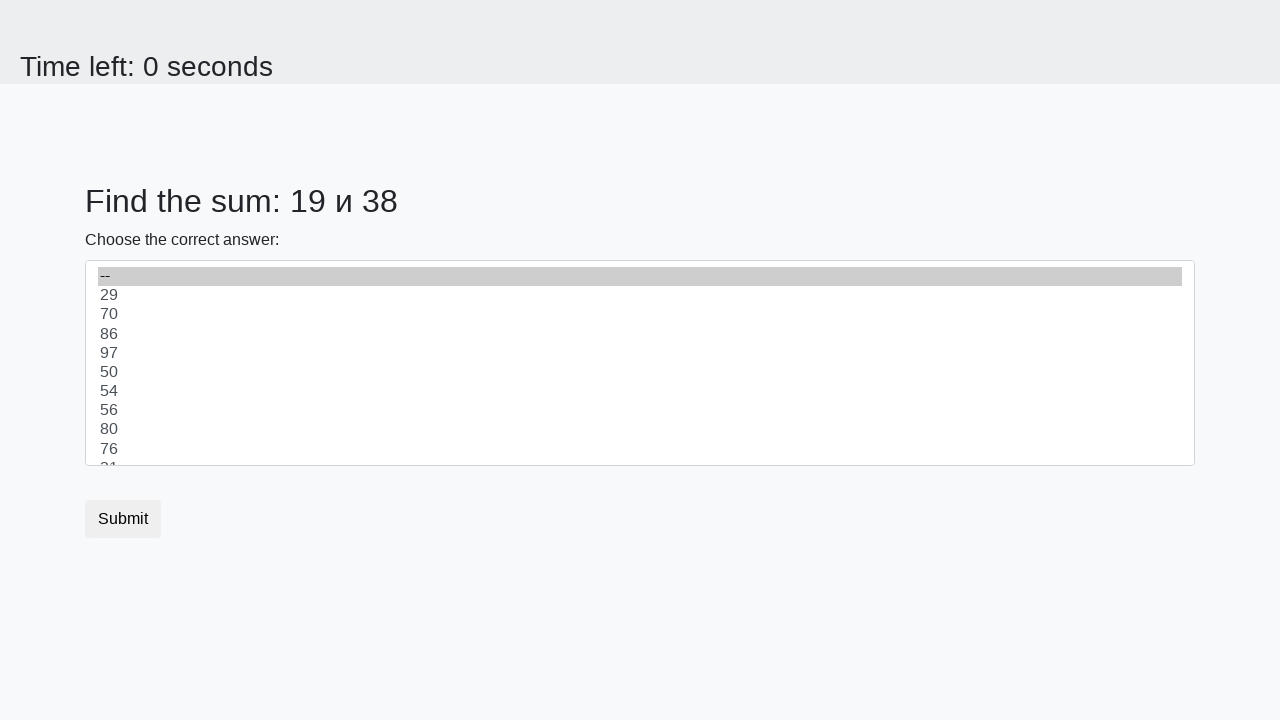

Selected answer 57 from dropdown menu on select
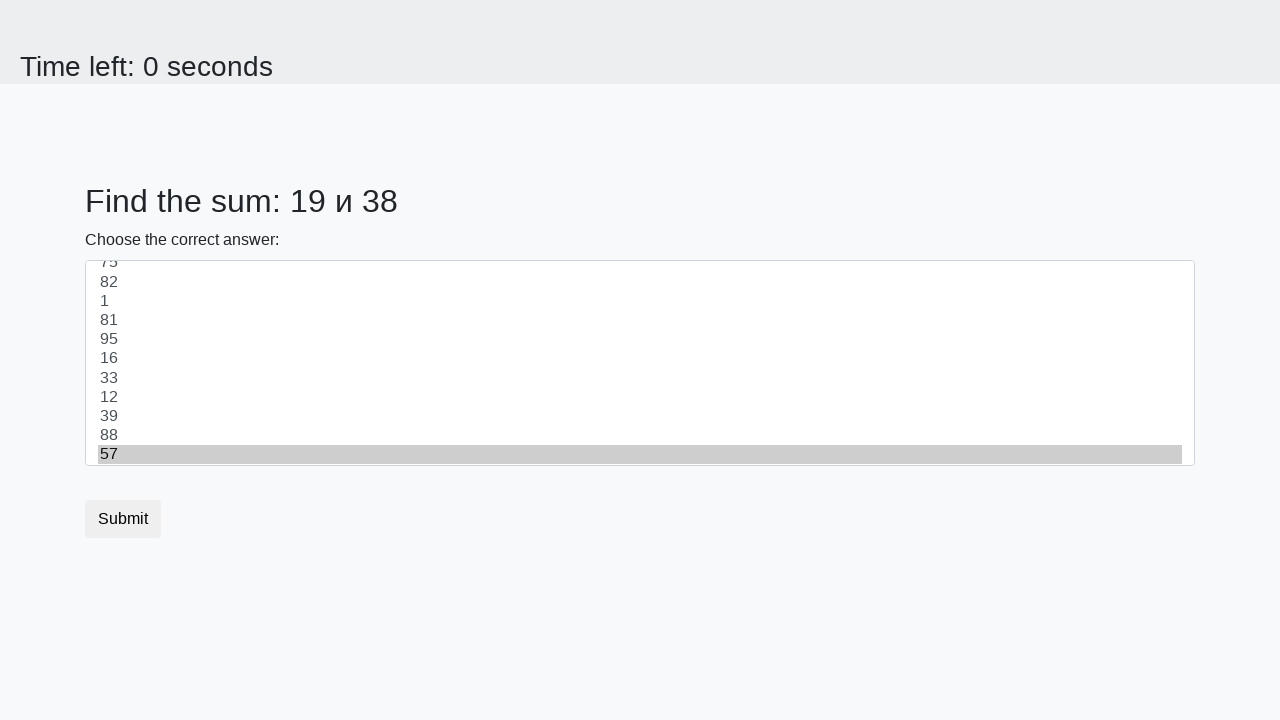

Clicked submit button at (123, 519) on button.btn
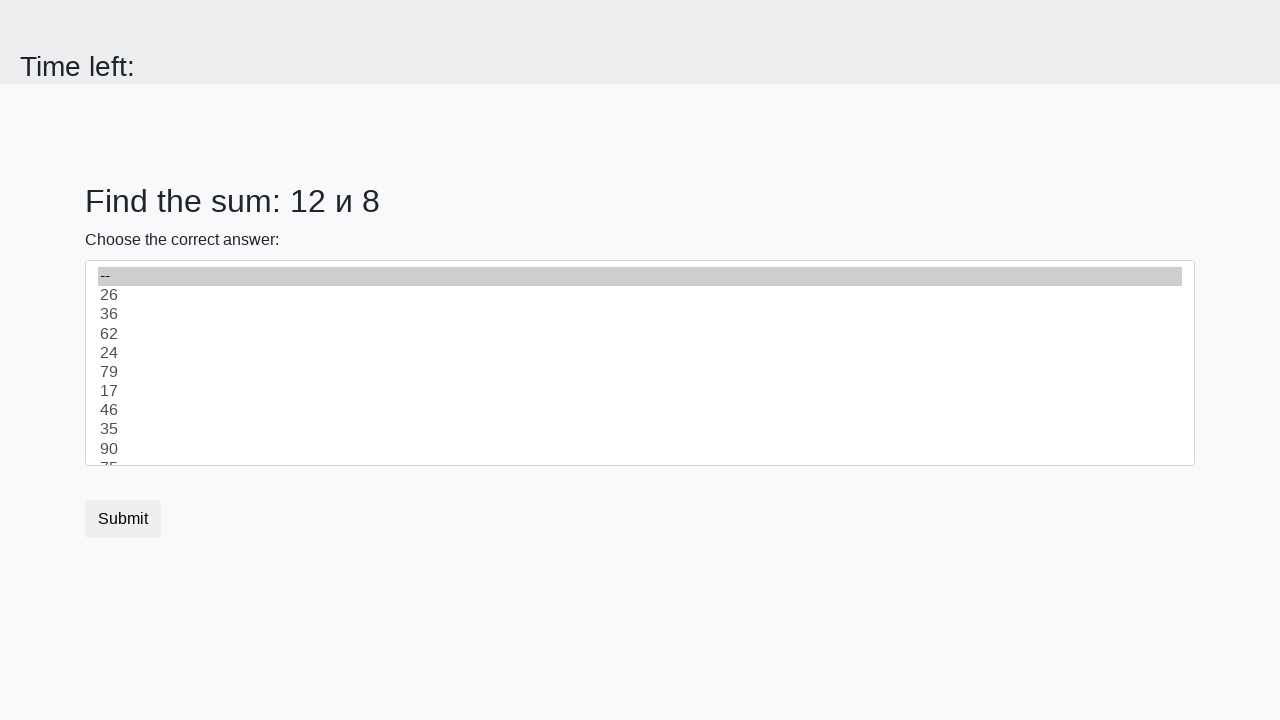

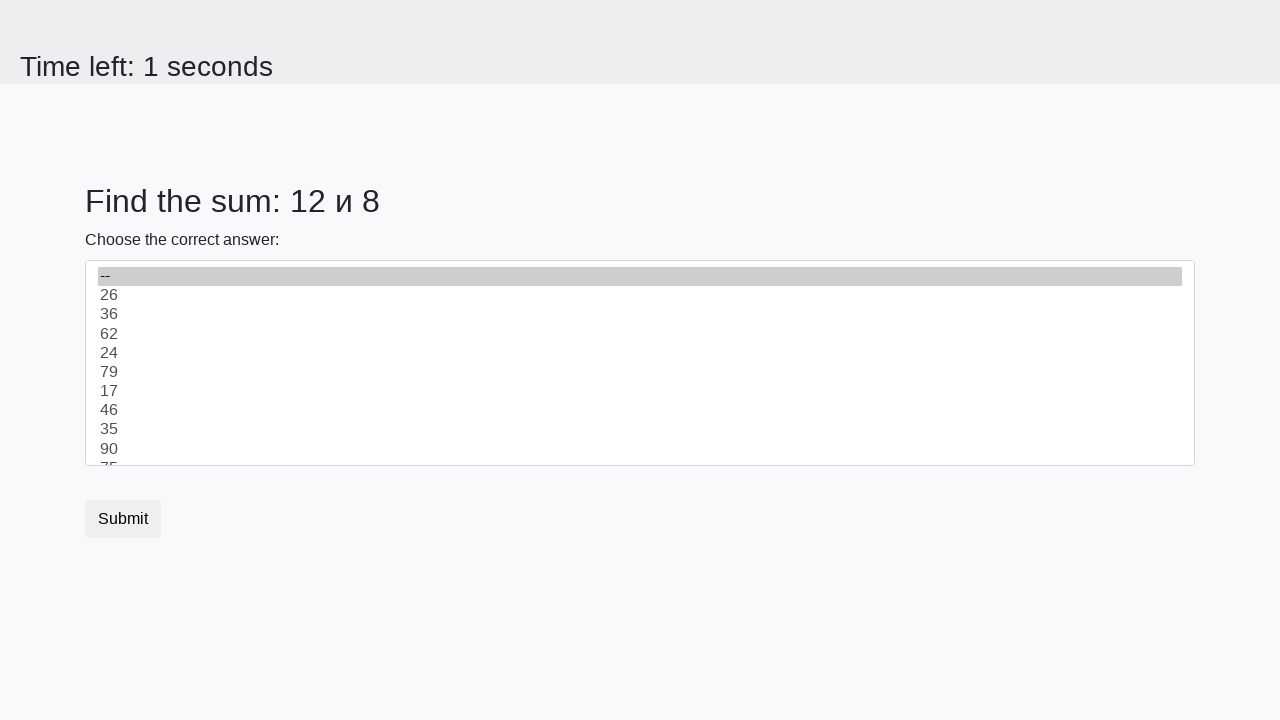